Tests a form submission on DemoQA by filling in name, email, and address fields, then verifying the submission

Starting URL: https://demoqa.com/text-box

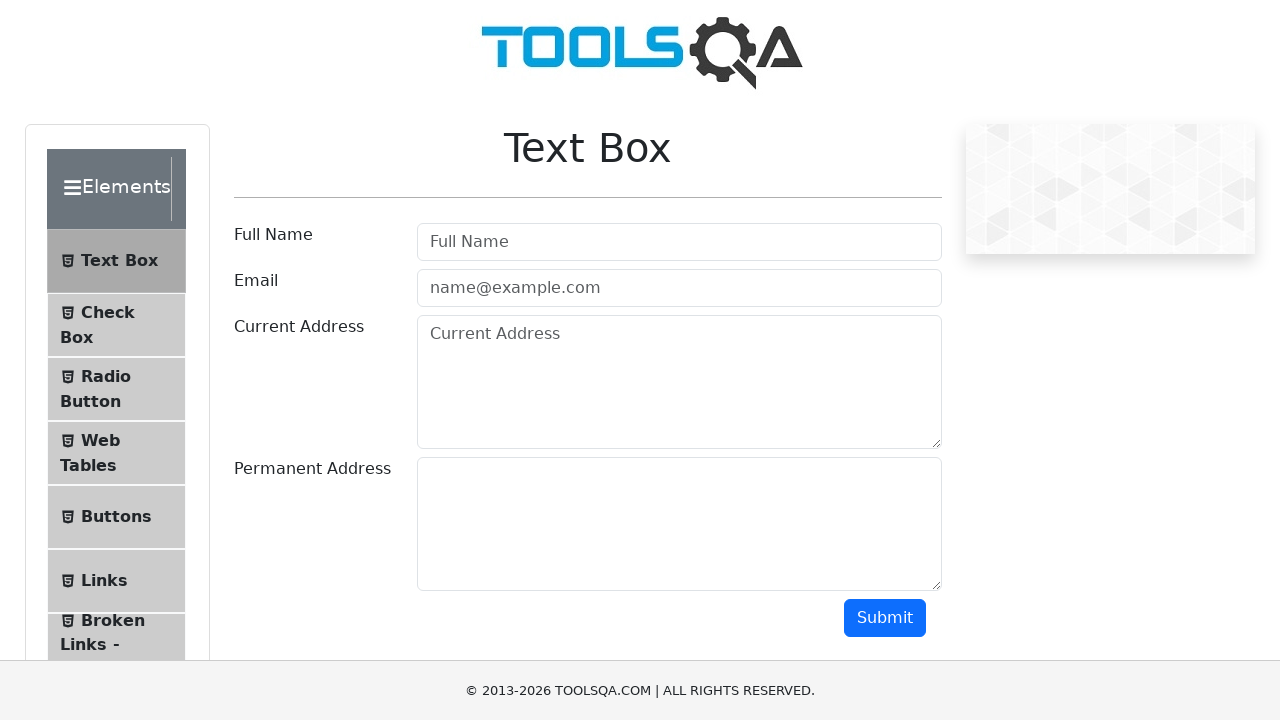

Filled name field with 'Ejemplo' on #userName
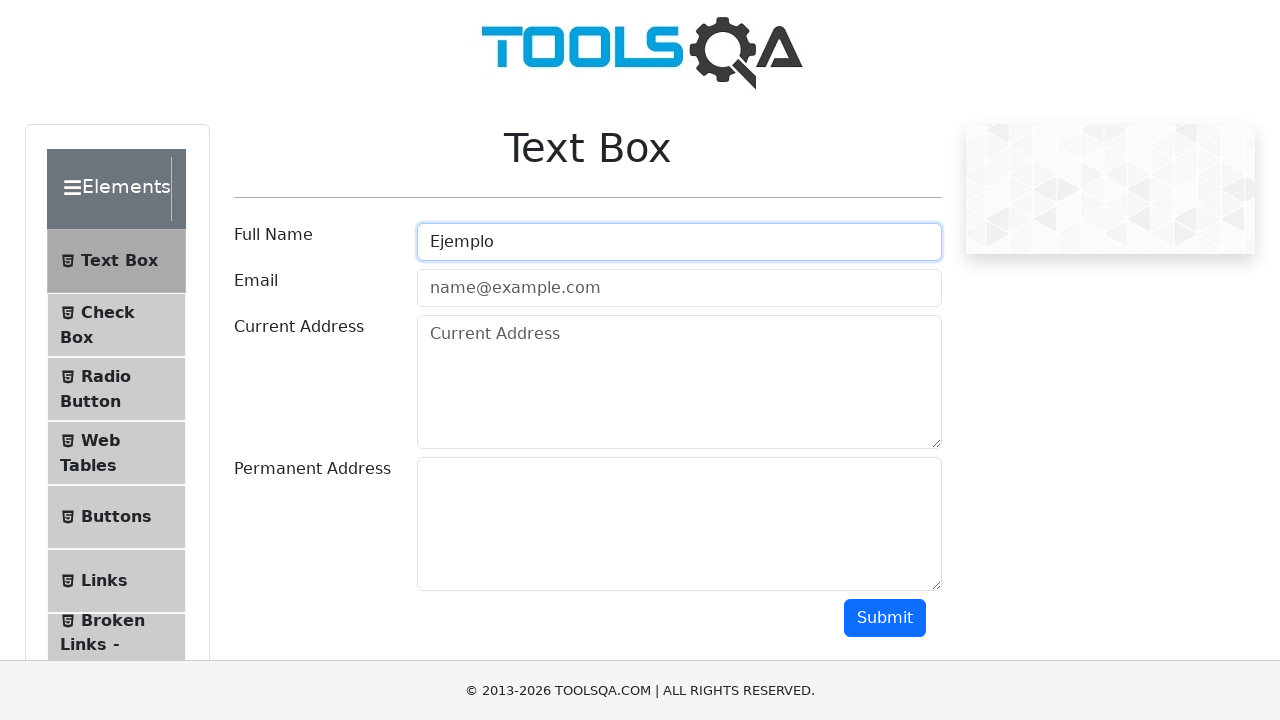

Filled email field with 'a@a.com' on #userEmail
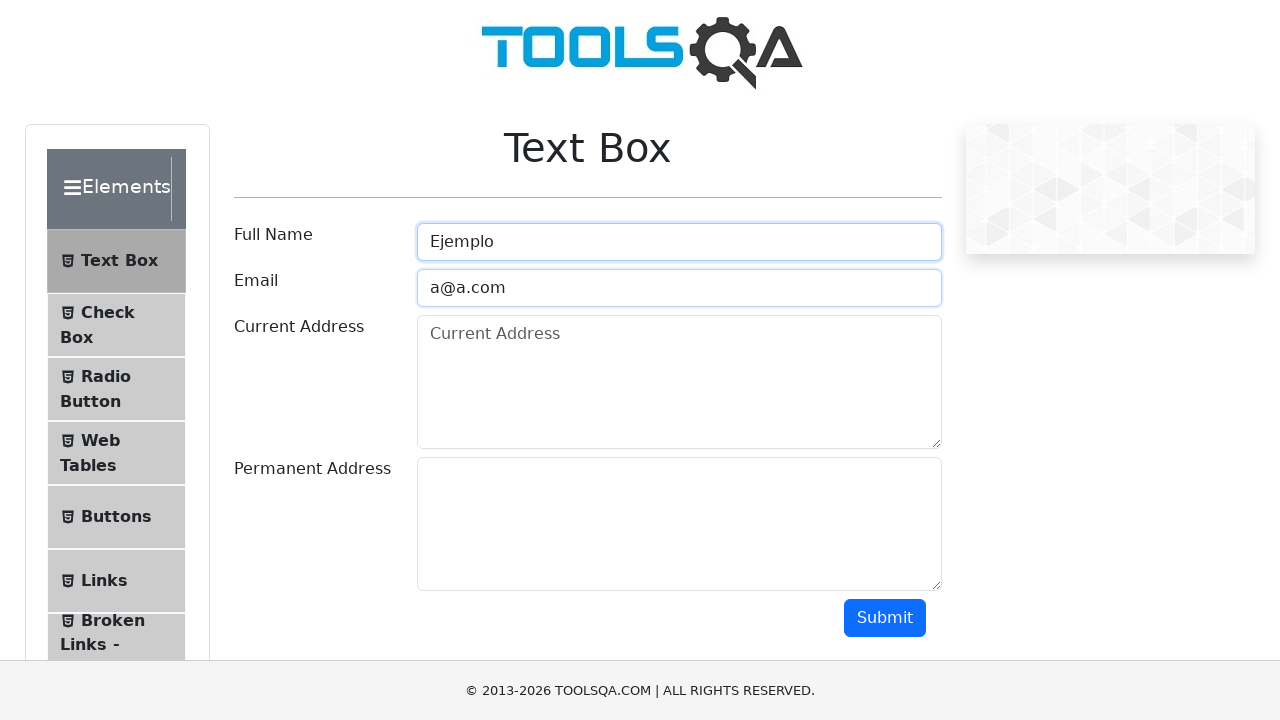

Filled current address field with 'cra 9 mno 78788' on #currentAddress
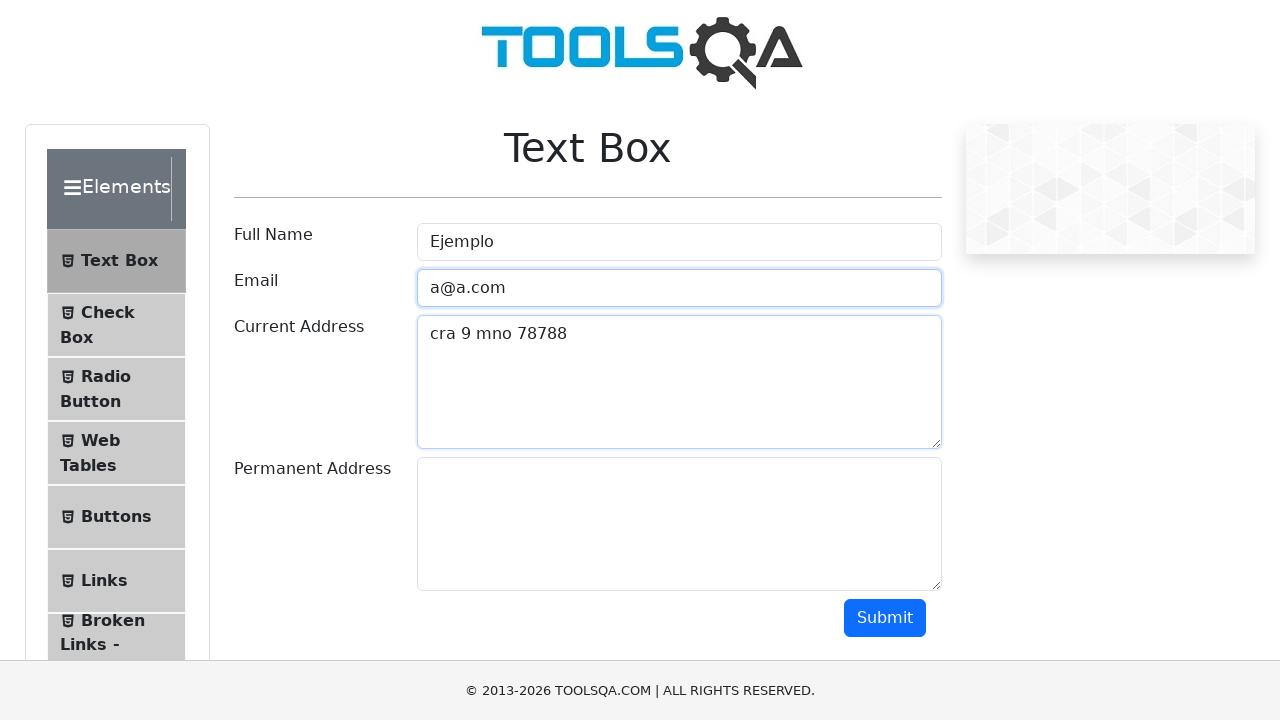

Filled permanent address field with 'no aplica' on #permanentAddress
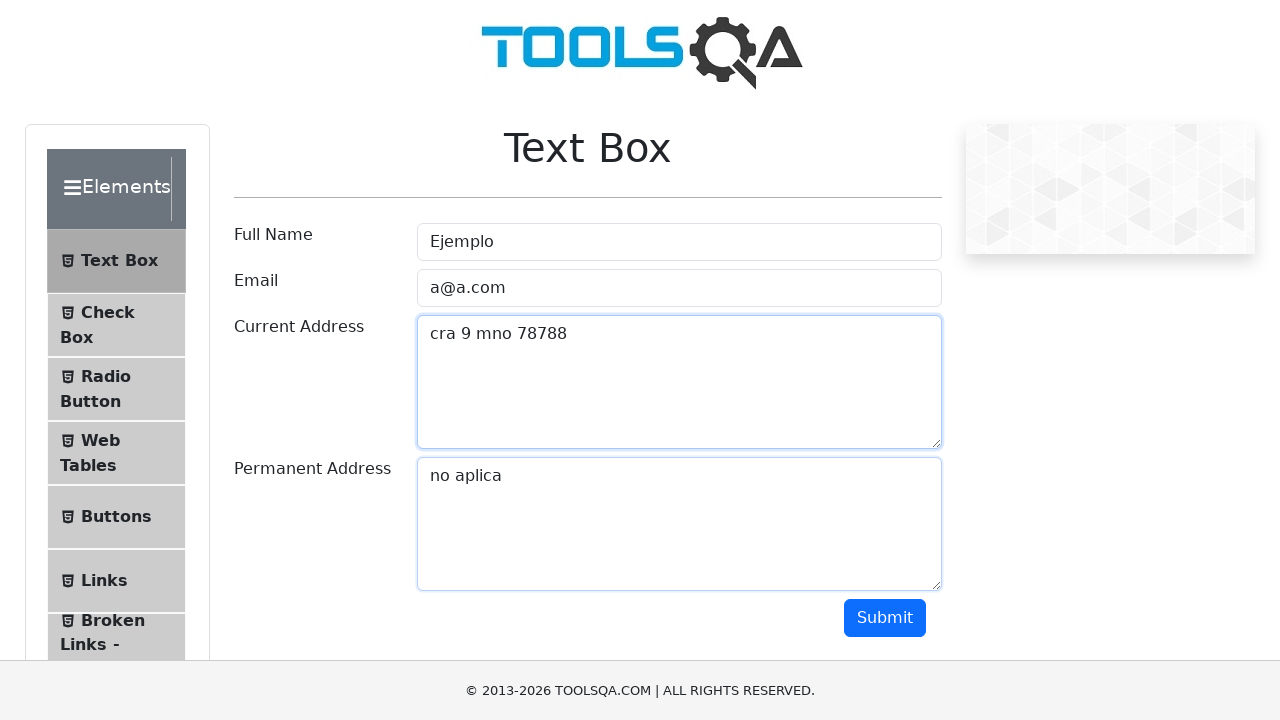

Clicked submit button to submit form at (885, 618) on #submit
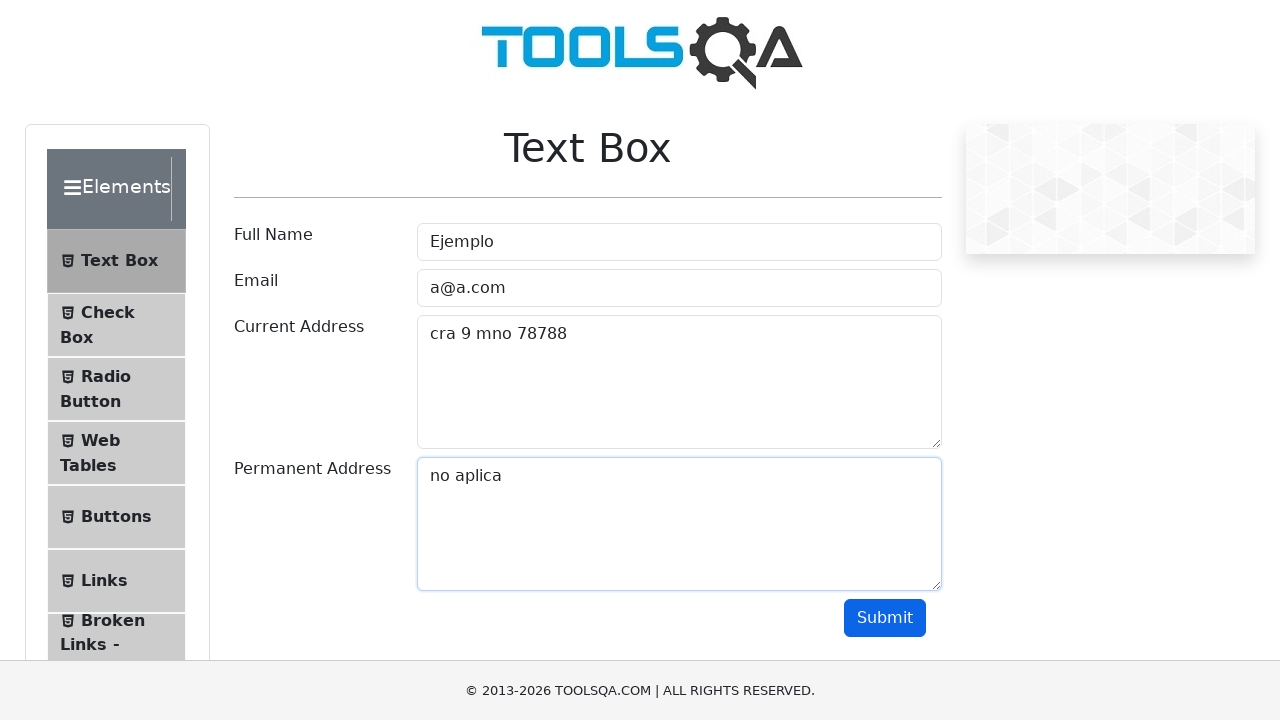

Form submission result appeared with confirmation message
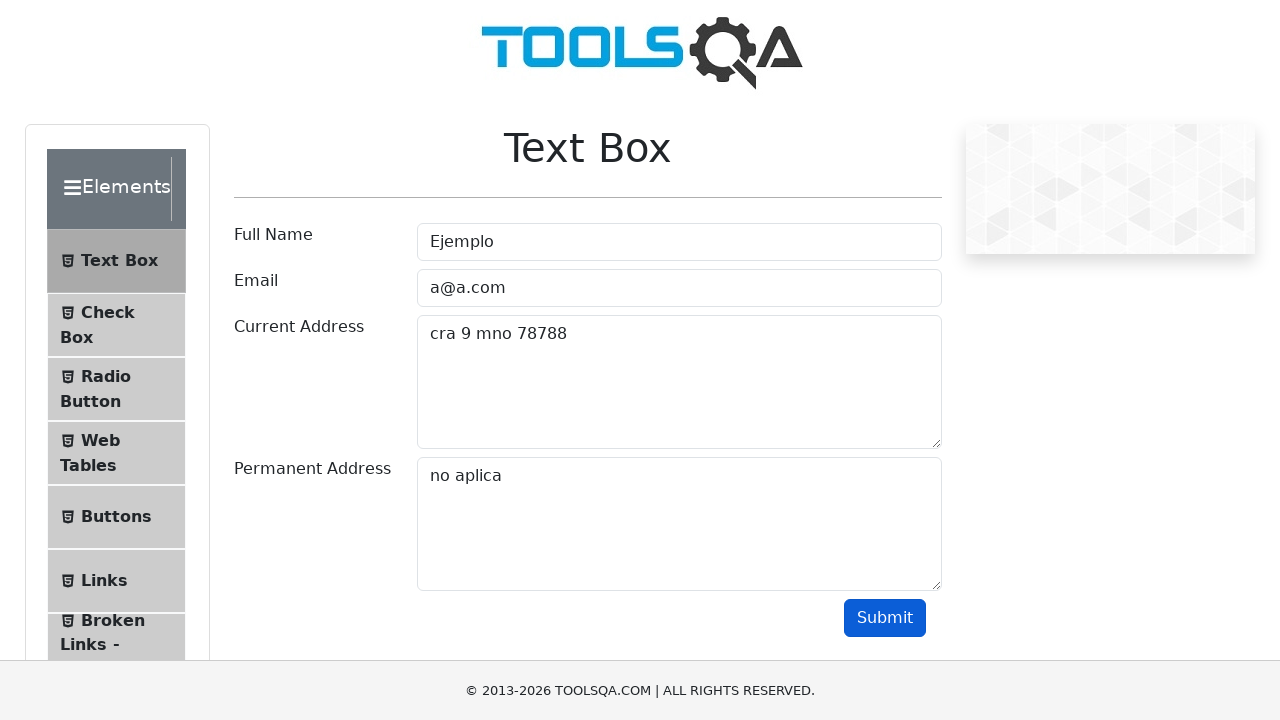

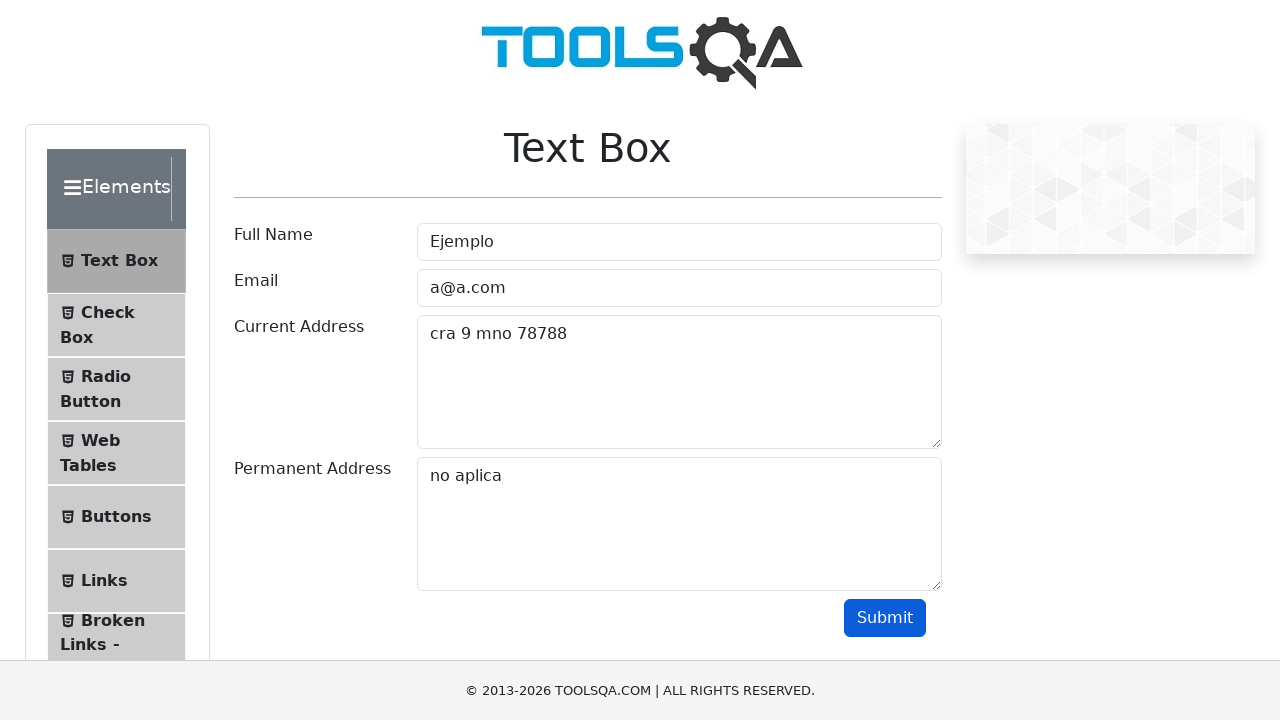